Tests keyboard combination CTRL+A for select all functionality

Starting URL: https://the-internet.herokuapp.com/key_presses

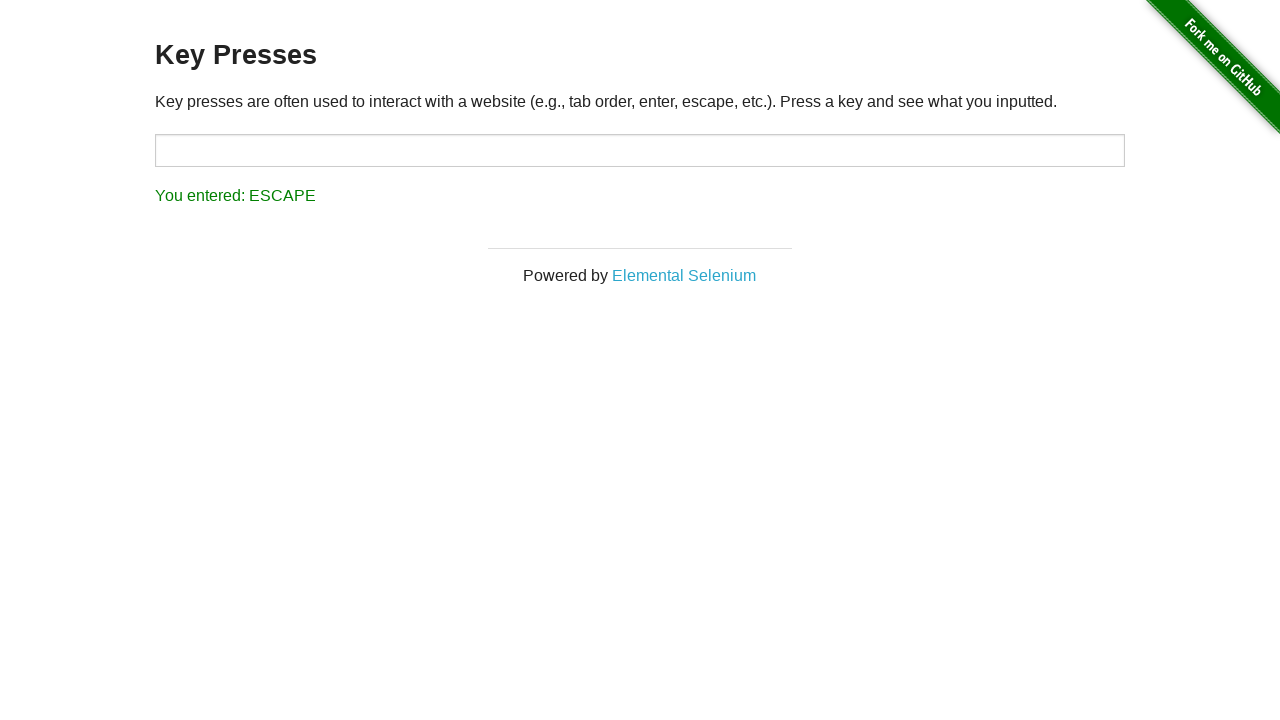

Navigated to key presses test page
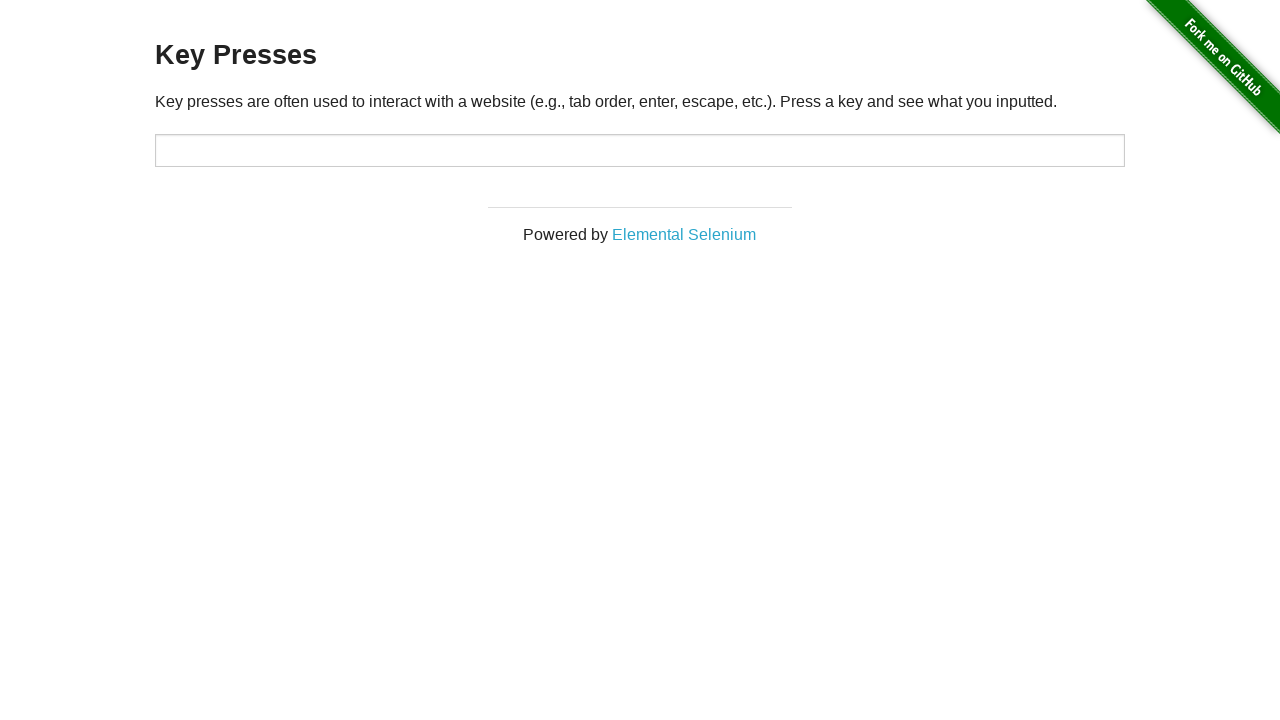

Pressed CTRL+A keyboard combination for select all functionality on body
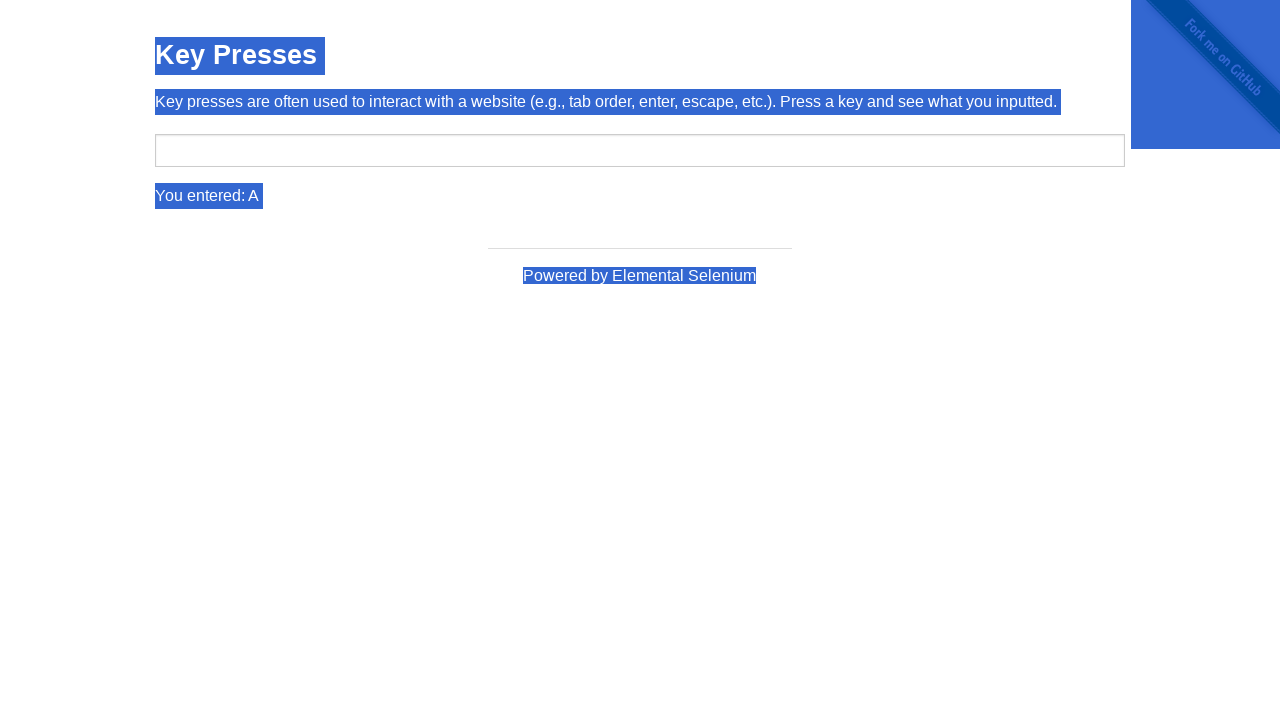

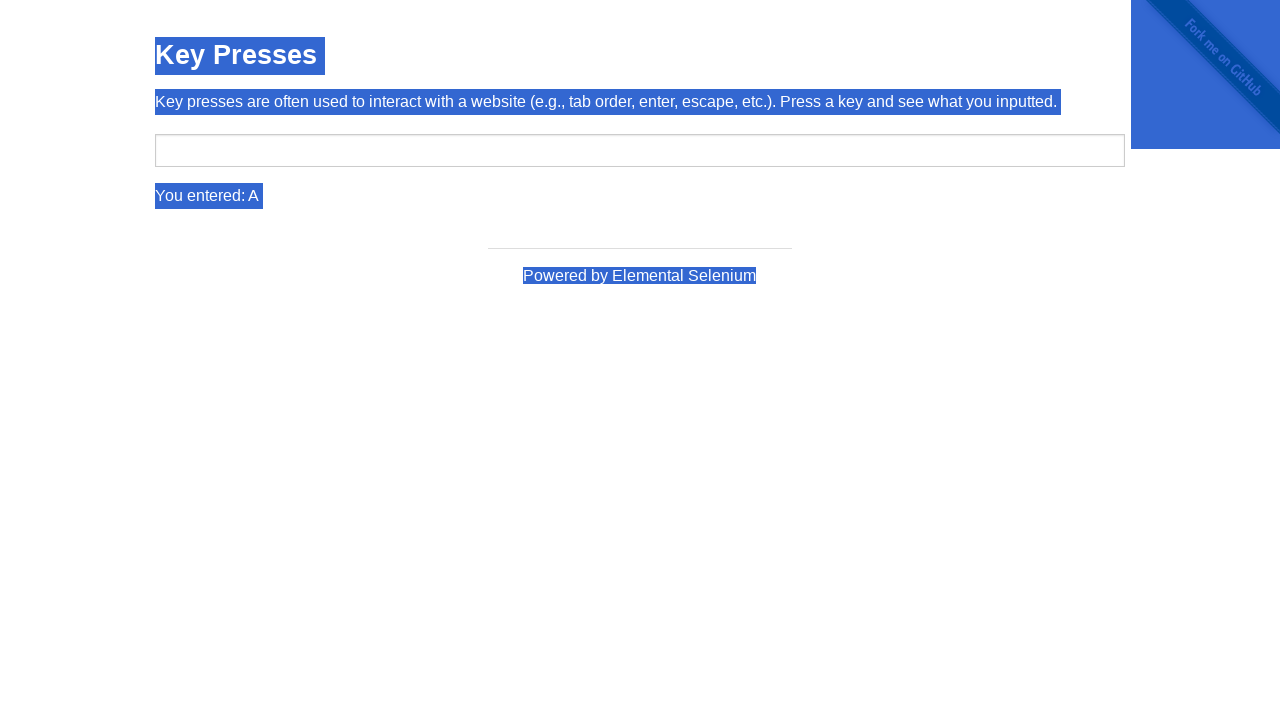